Tests registration form validation by entering a valid email but a mismatched confirmation email, verifying the confirmation email error message

Starting URL: https://alada.vn/tai-khoan/dang-ky.html

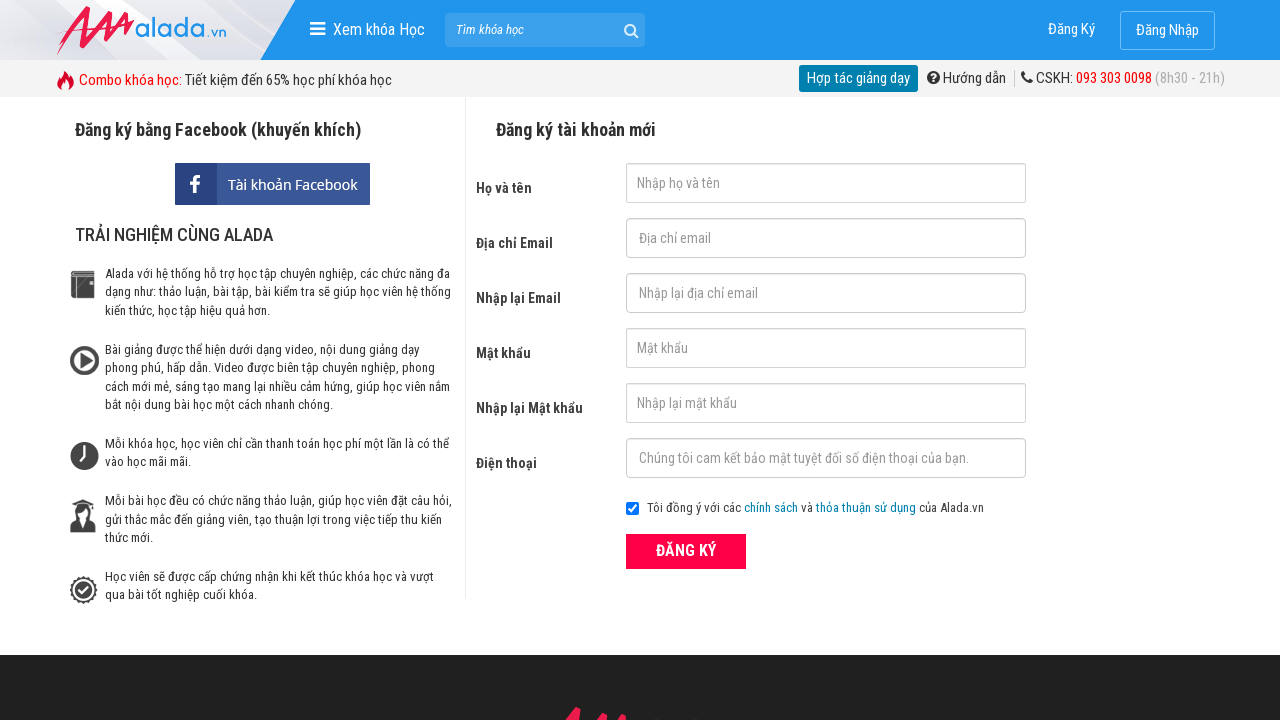

Filled first name field with 'Mỹ Linh' on #txtFirstname
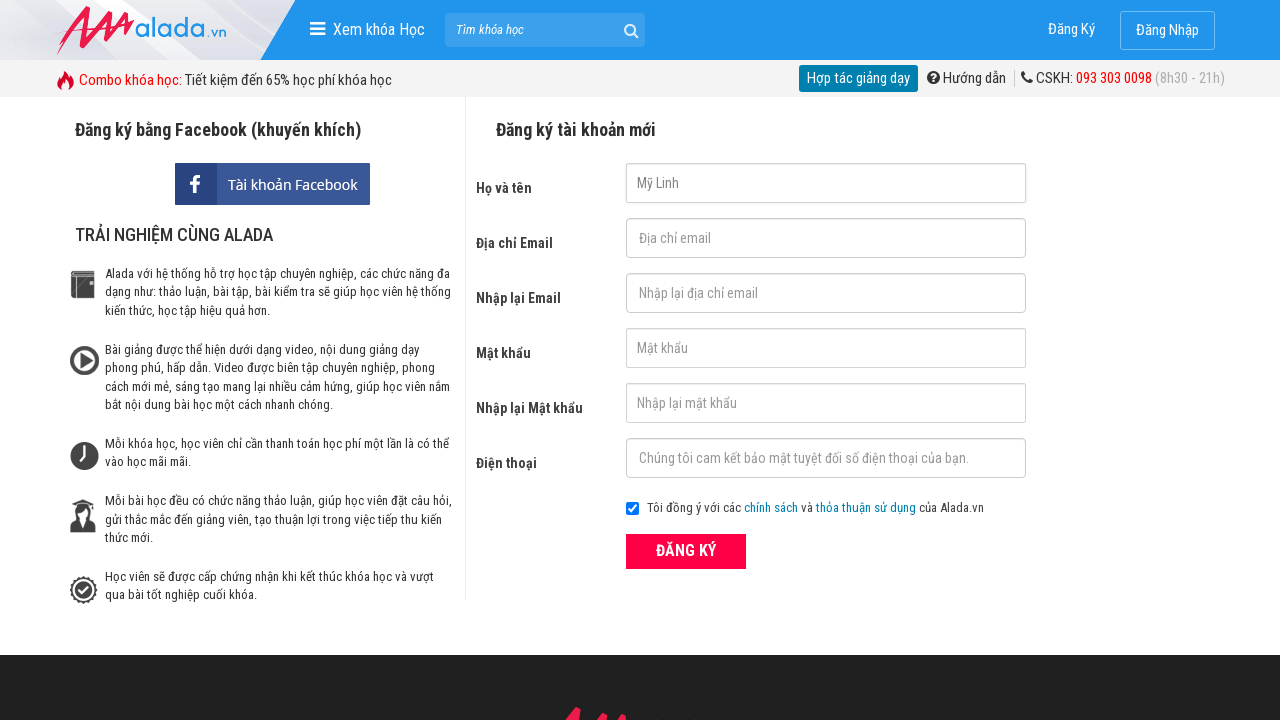

Filled email field with 'linh@gmail.com' on #txtEmail
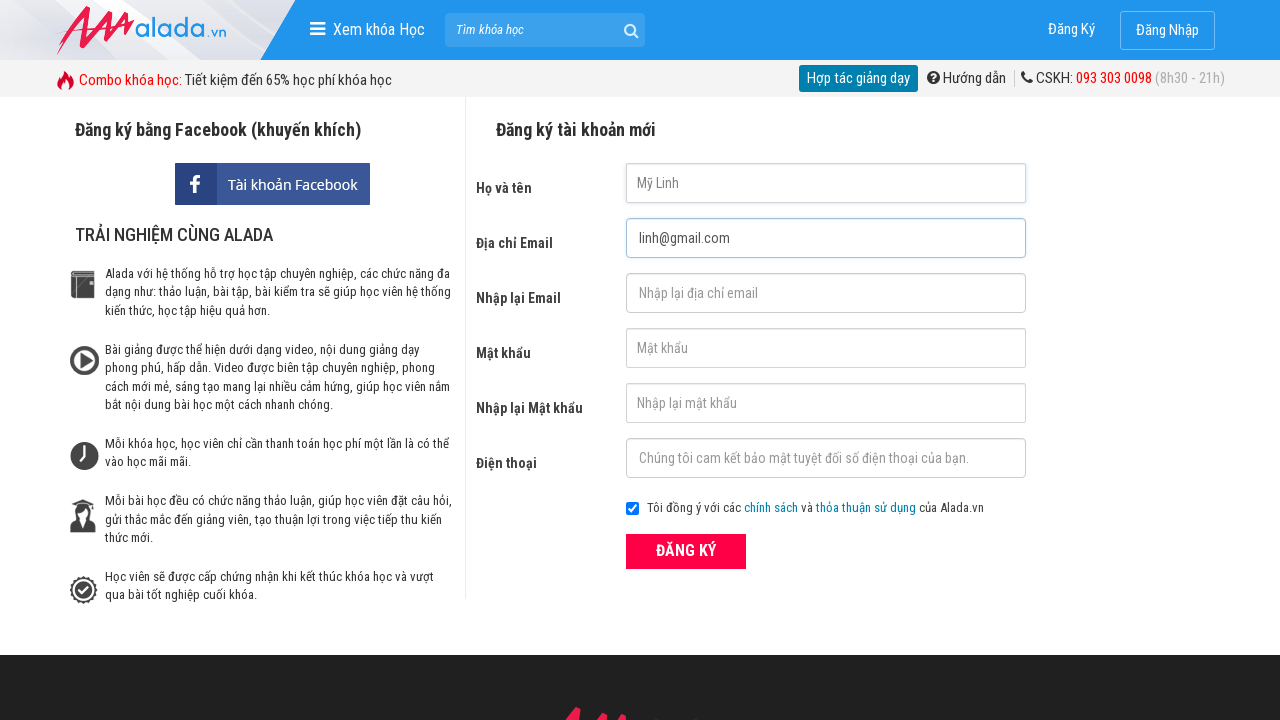

Filled confirmation email field with mismatched email 'linhntm' on #txtCEmail
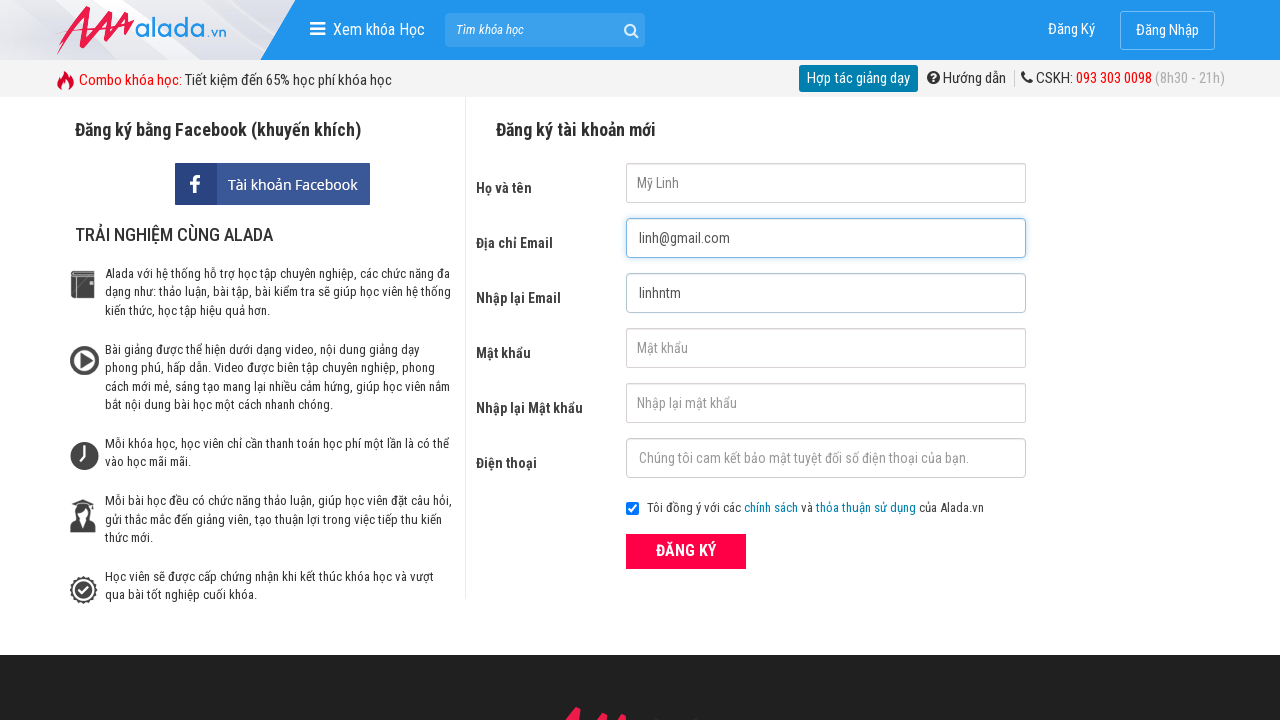

Filled password field with '123456' on #txtPassword
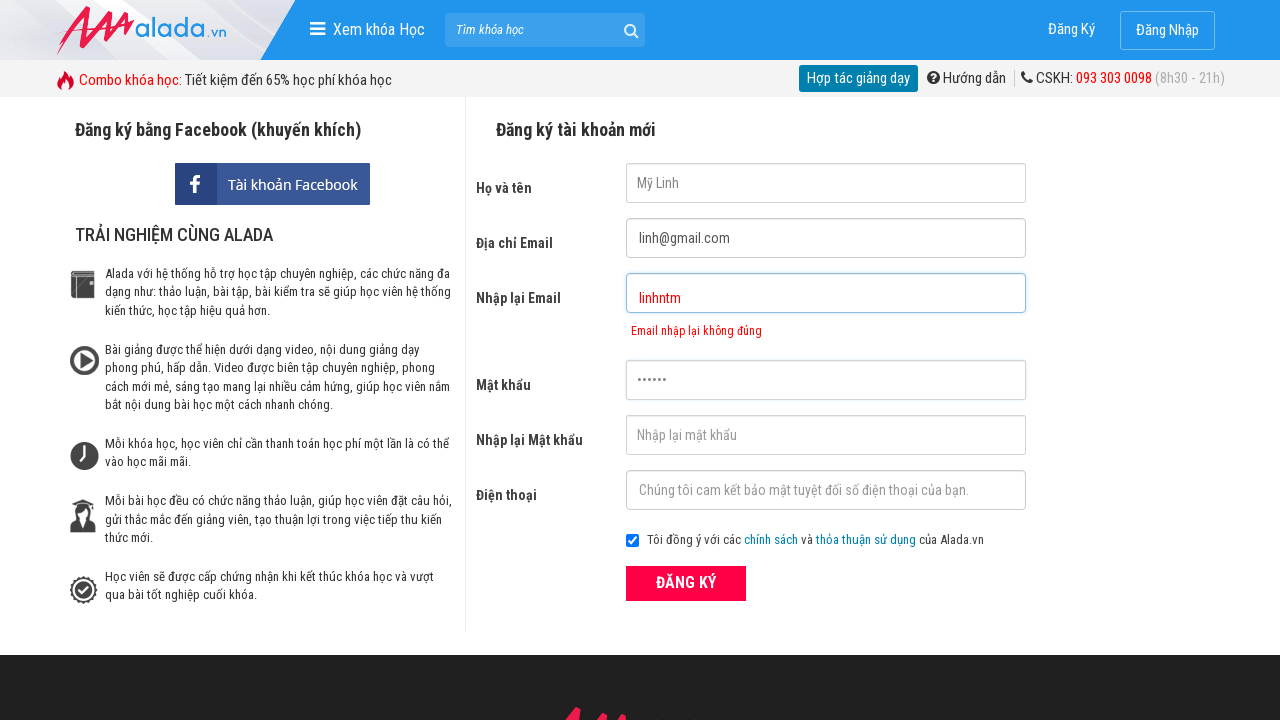

Filled confirm password field with '123456' on #txtCPassword
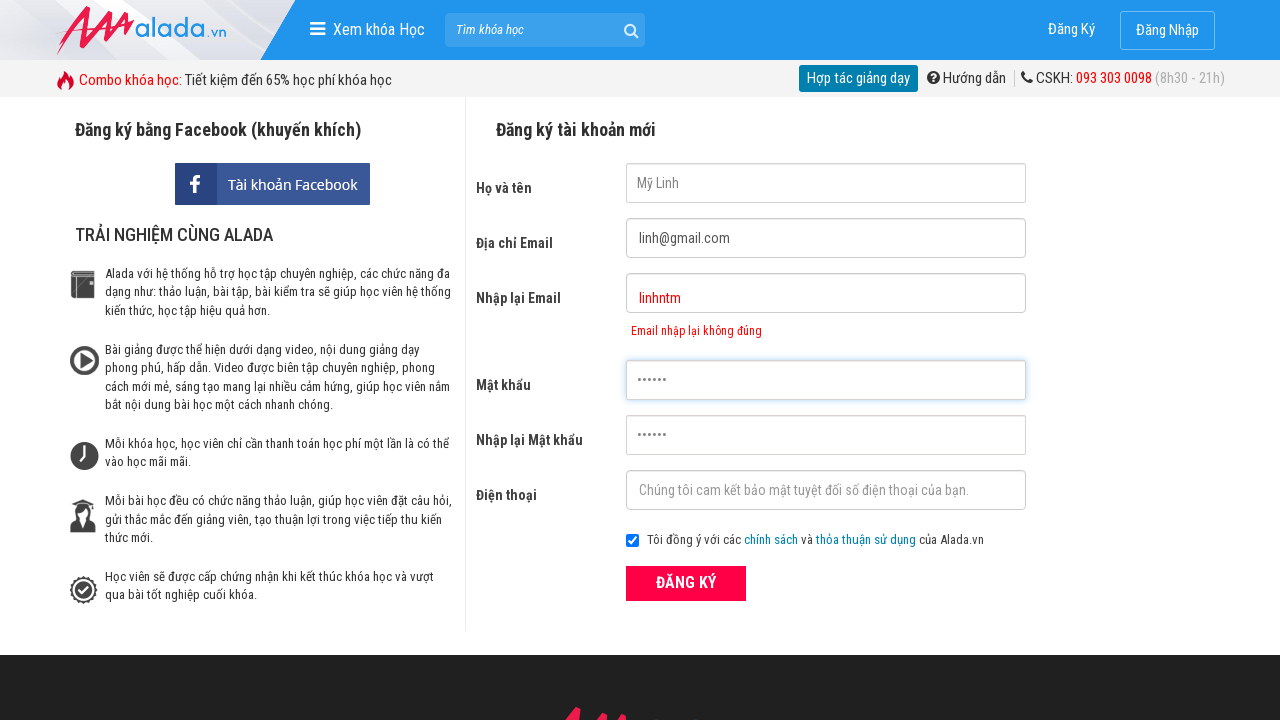

Filled phone field with '0121345678' on #txtPhone
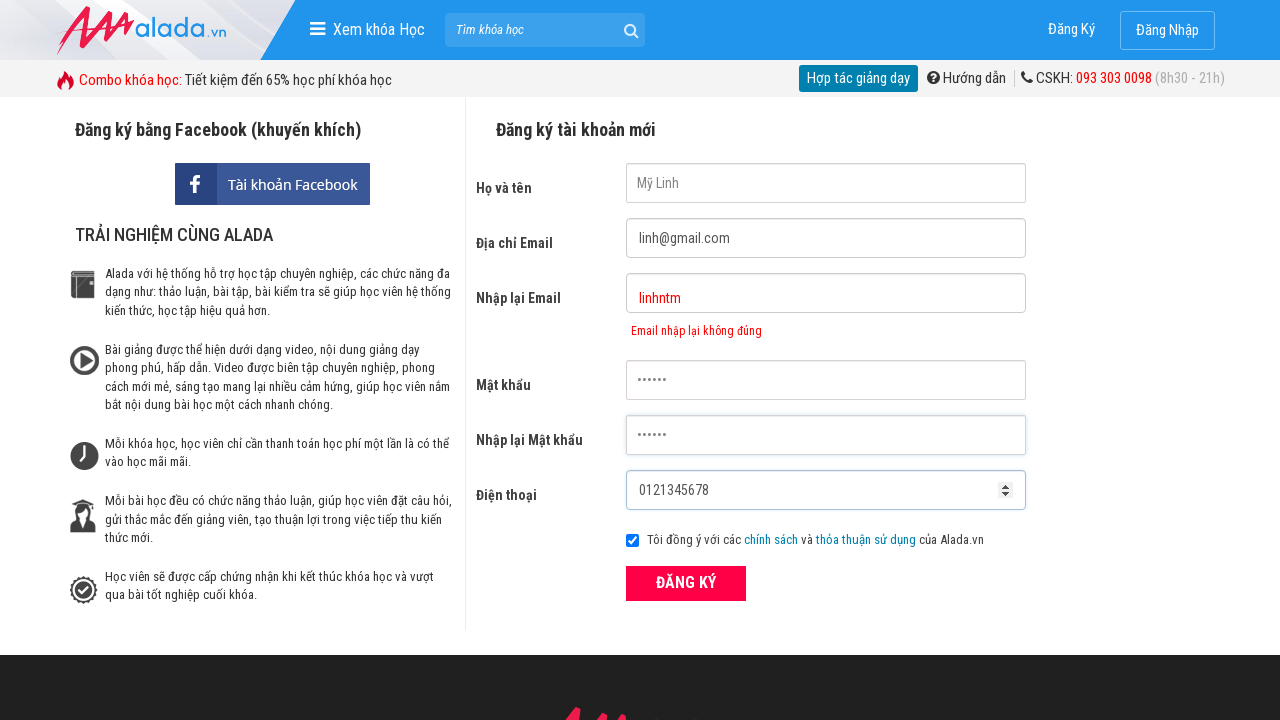

Clicked submit button to register at (686, 583) on xpath=//button[@type='submit']
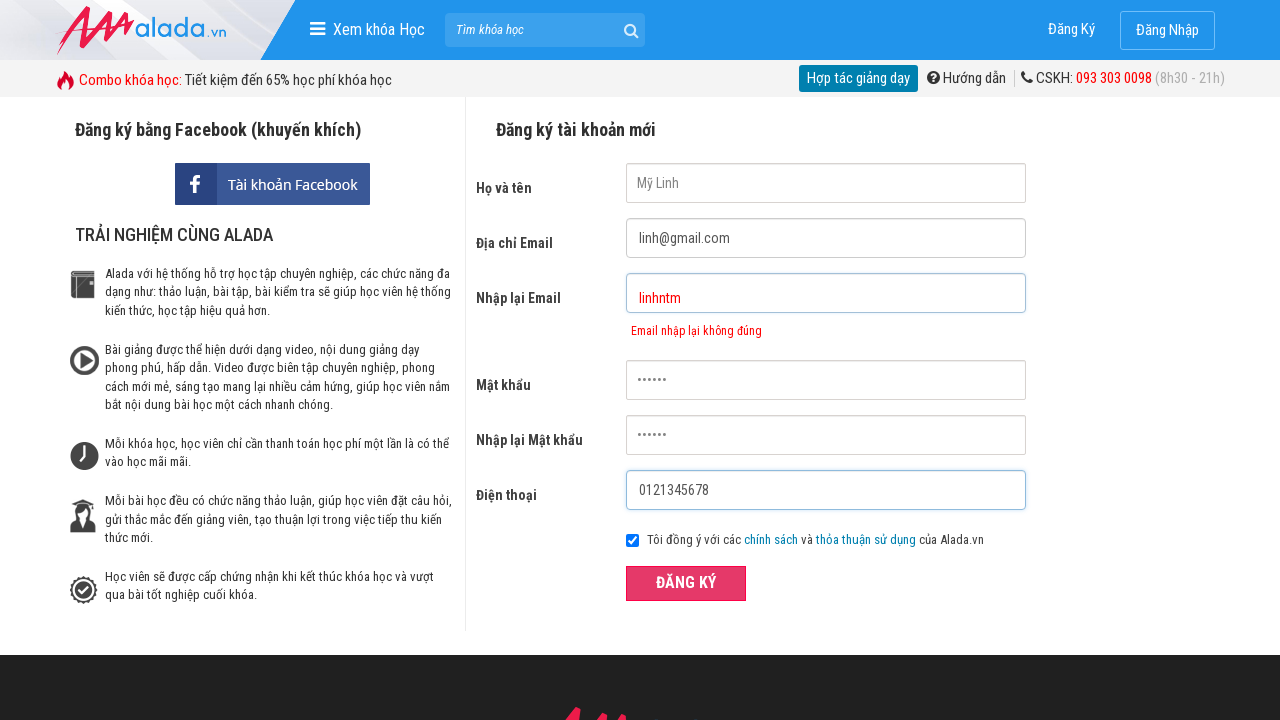

Confirmation email error message appeared, validating mismatched email detection
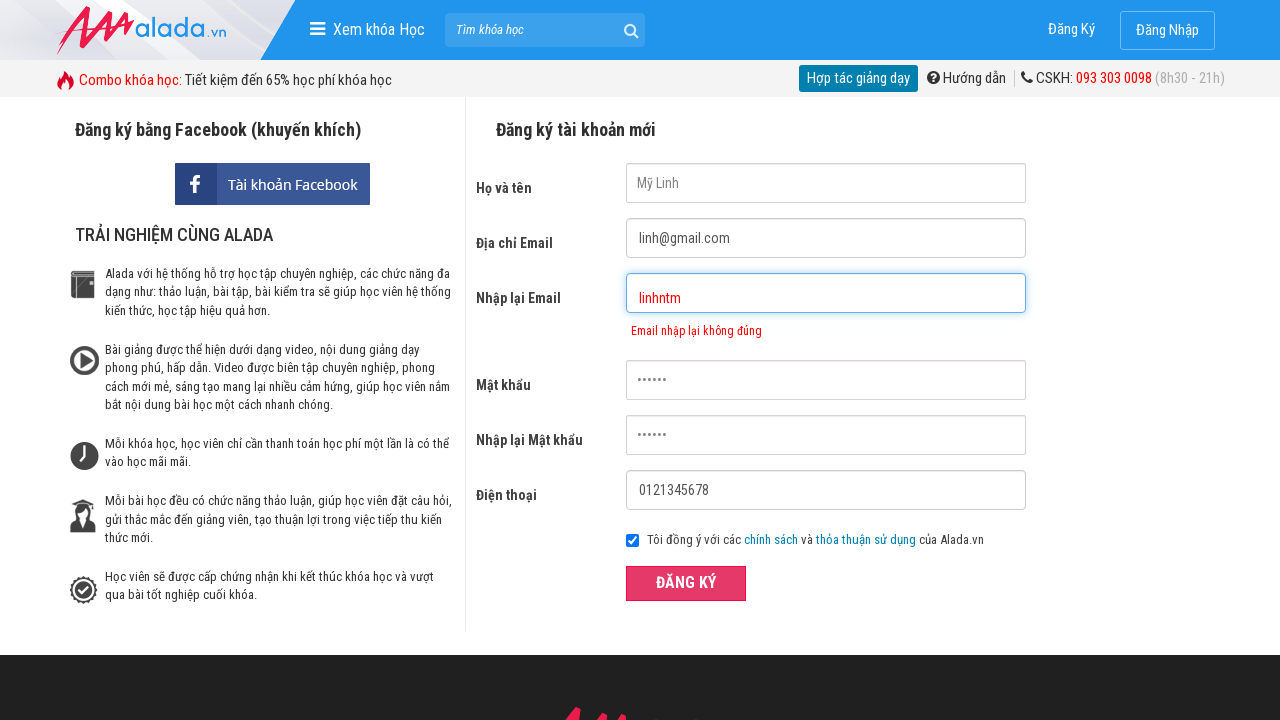

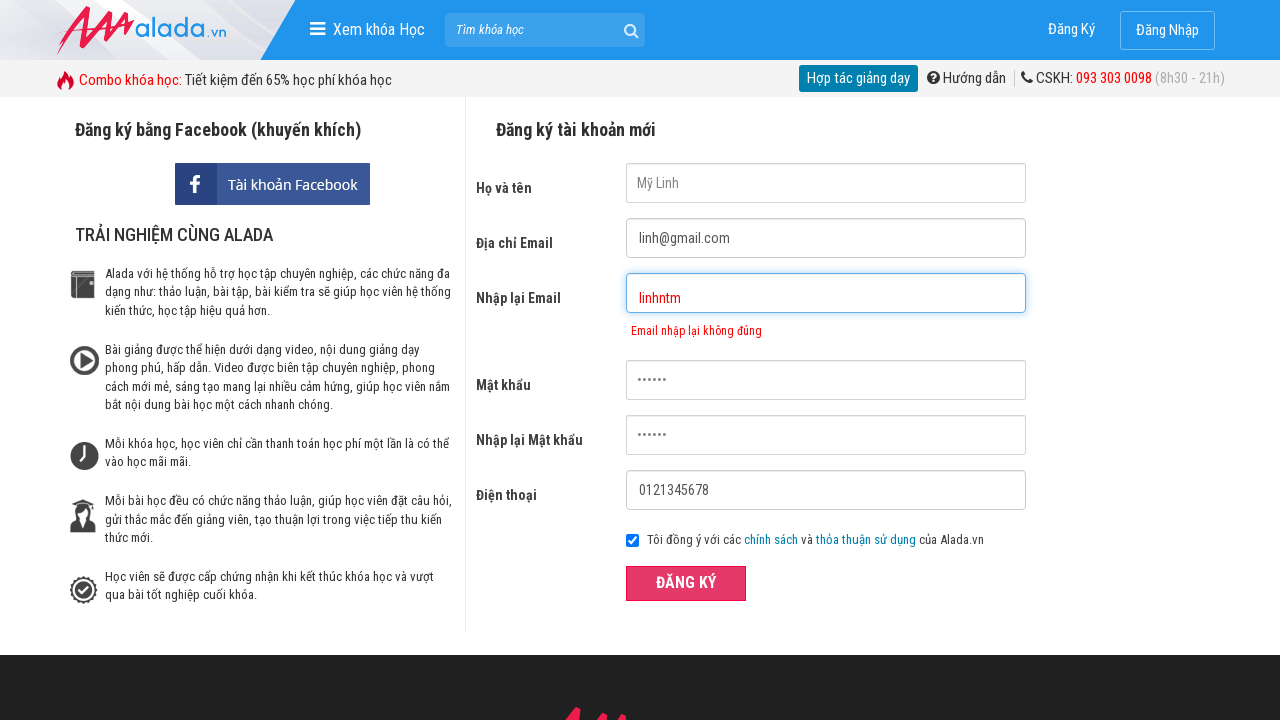